Tests an e-commerce workflow by browsing products, selecting a Selenium product, adding it to cart, navigating to cart and updating quantity

Starting URL: https://rahulshettyacademy.com/angularAppdemo/

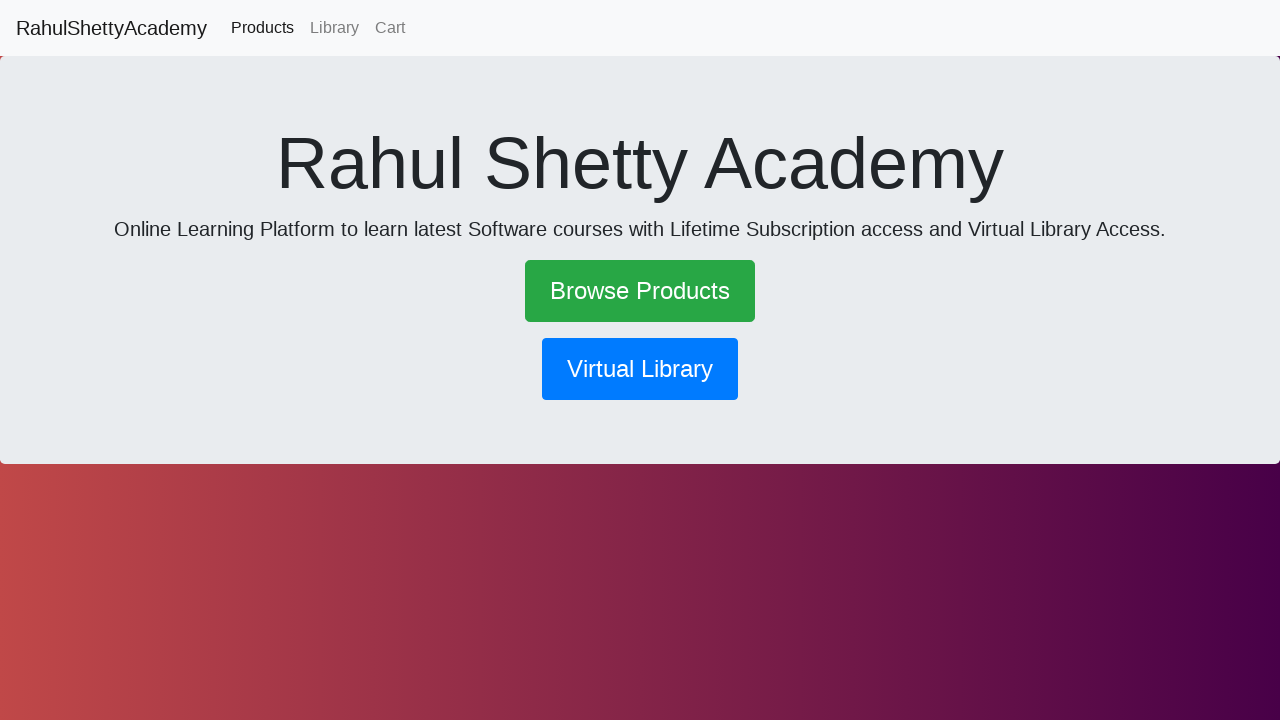

Clicked Browse Products link at (640, 291) on text=Browse Products
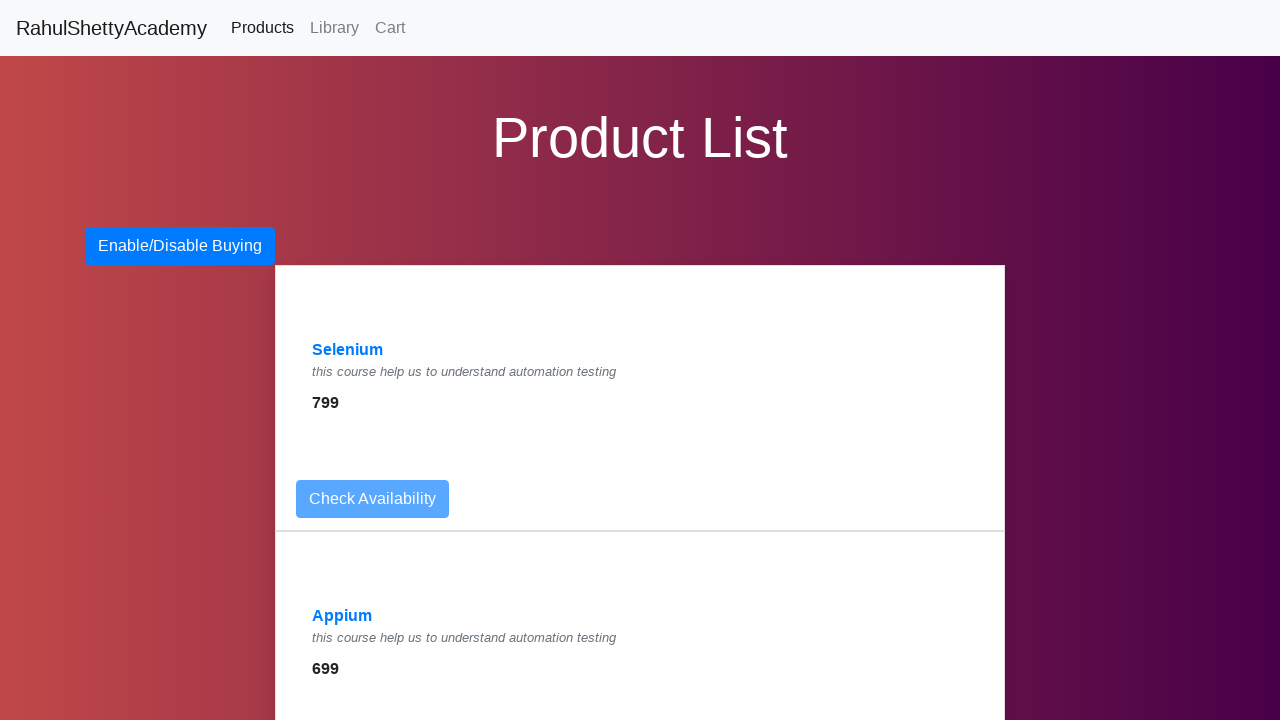

Clicked Selenium product link at (348, 350) on text=Selenium
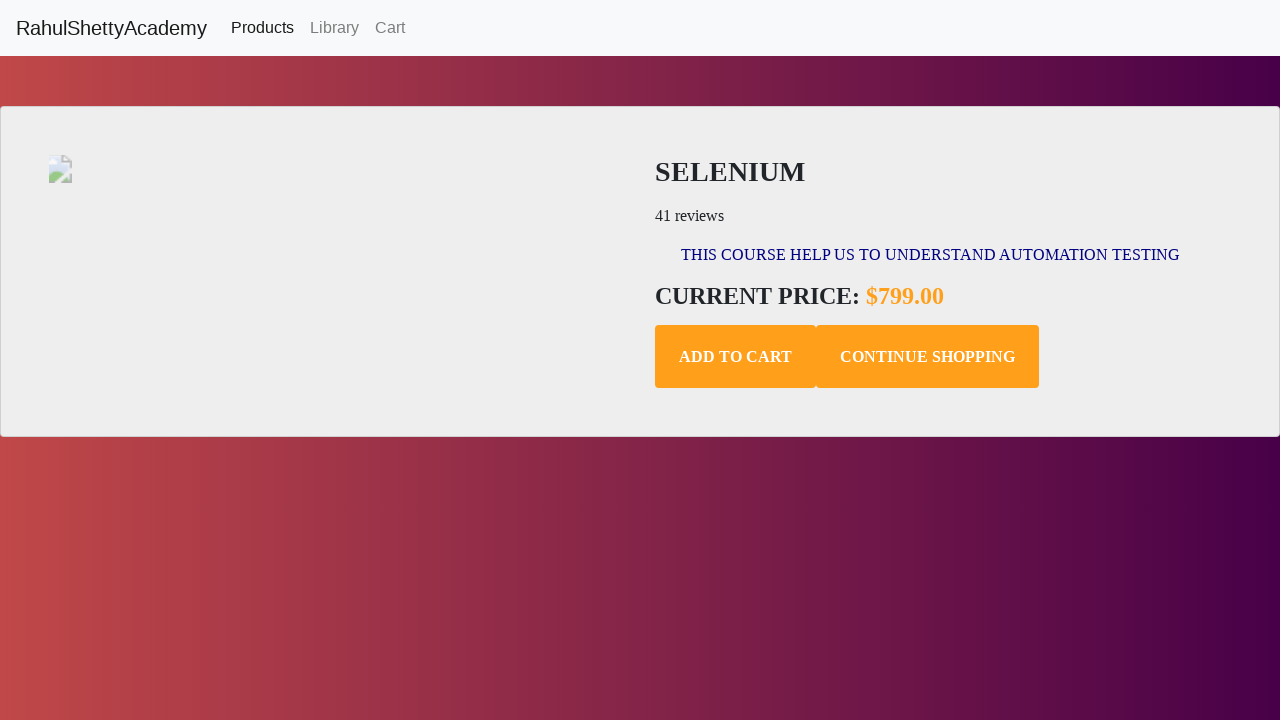

Added Selenium product to cart at (736, 357) on .add-to-cart
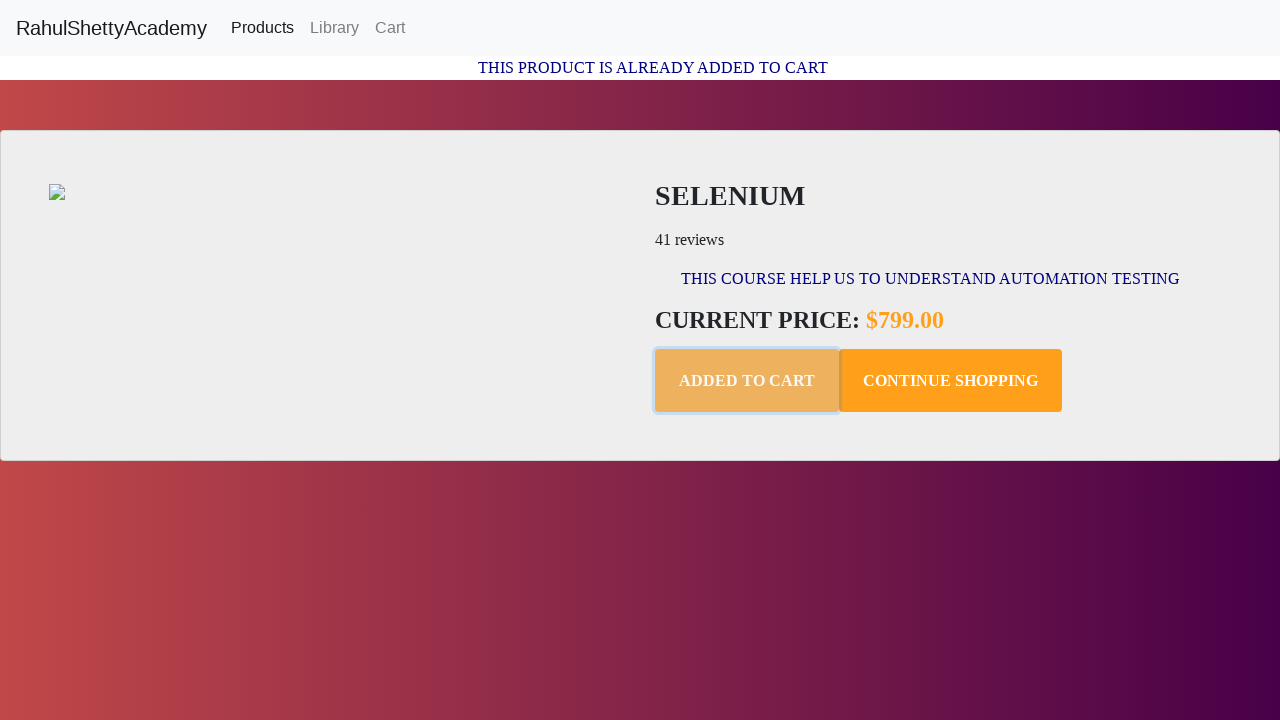

Navigated to cart page at (390, 28) on text=Cart
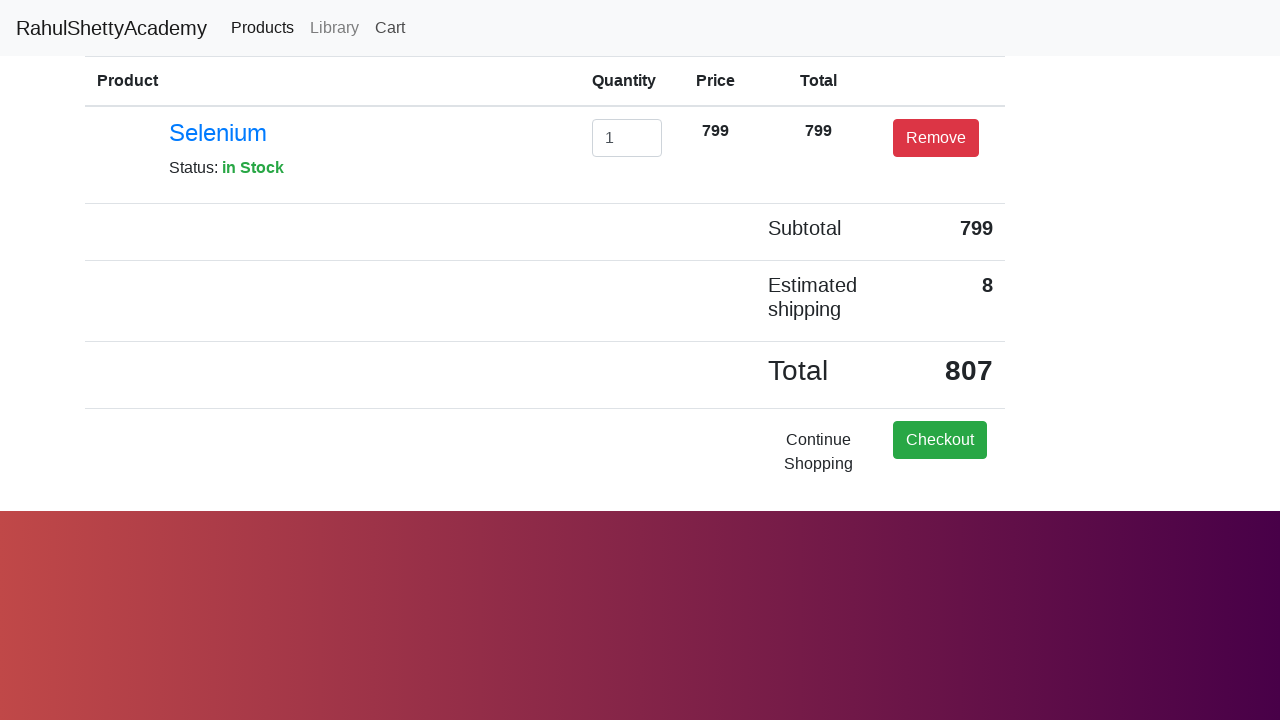

Cleared email input field on #exampleInputEmail1
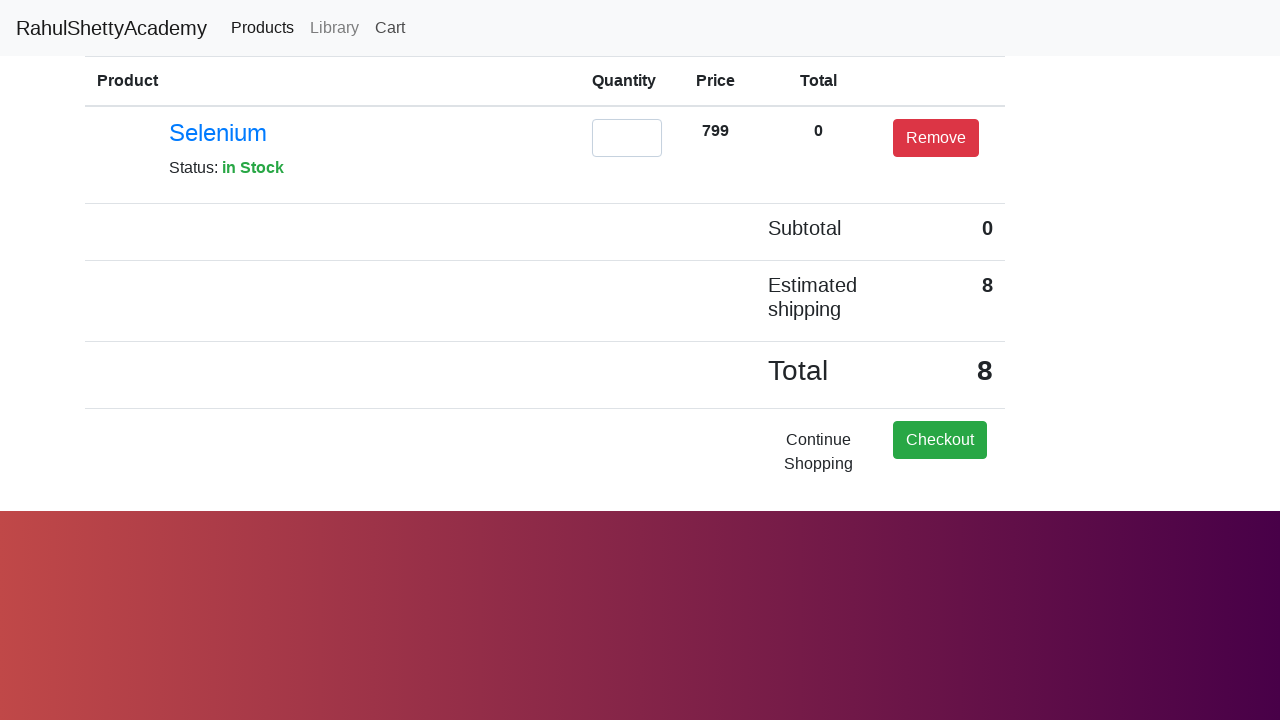

Updated email field with quantity value '2' on #exampleInputEmail1
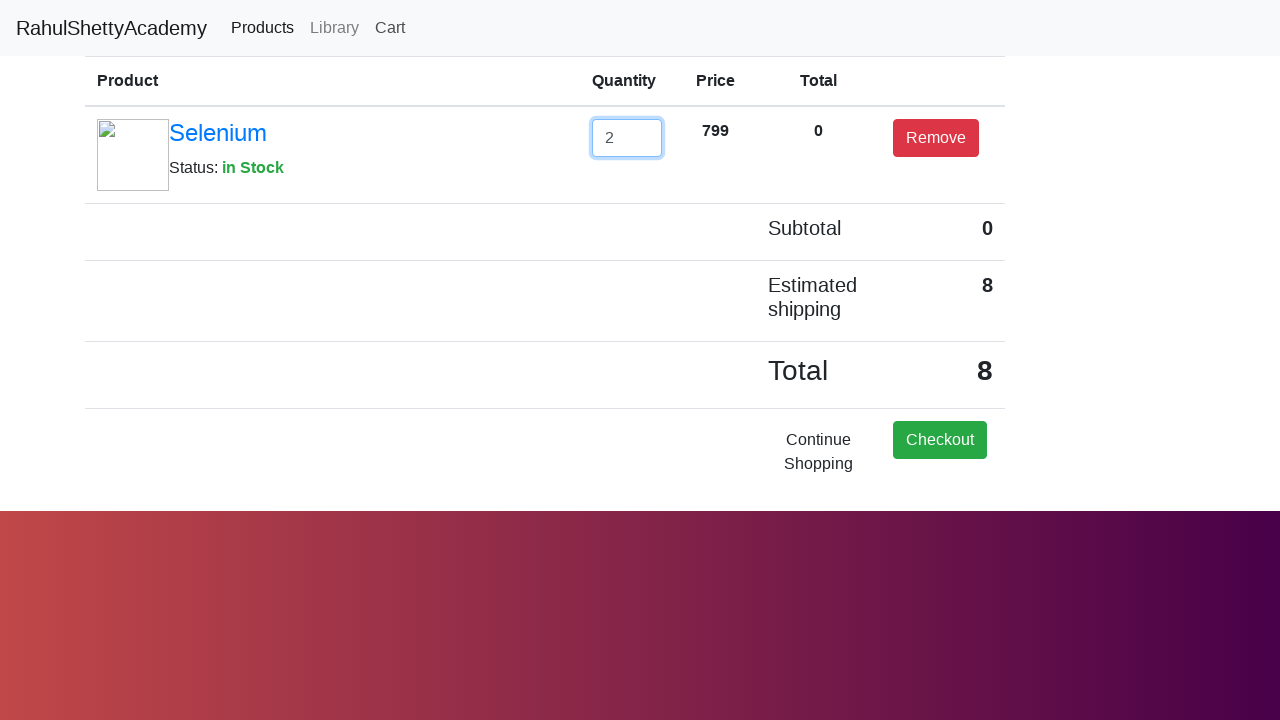

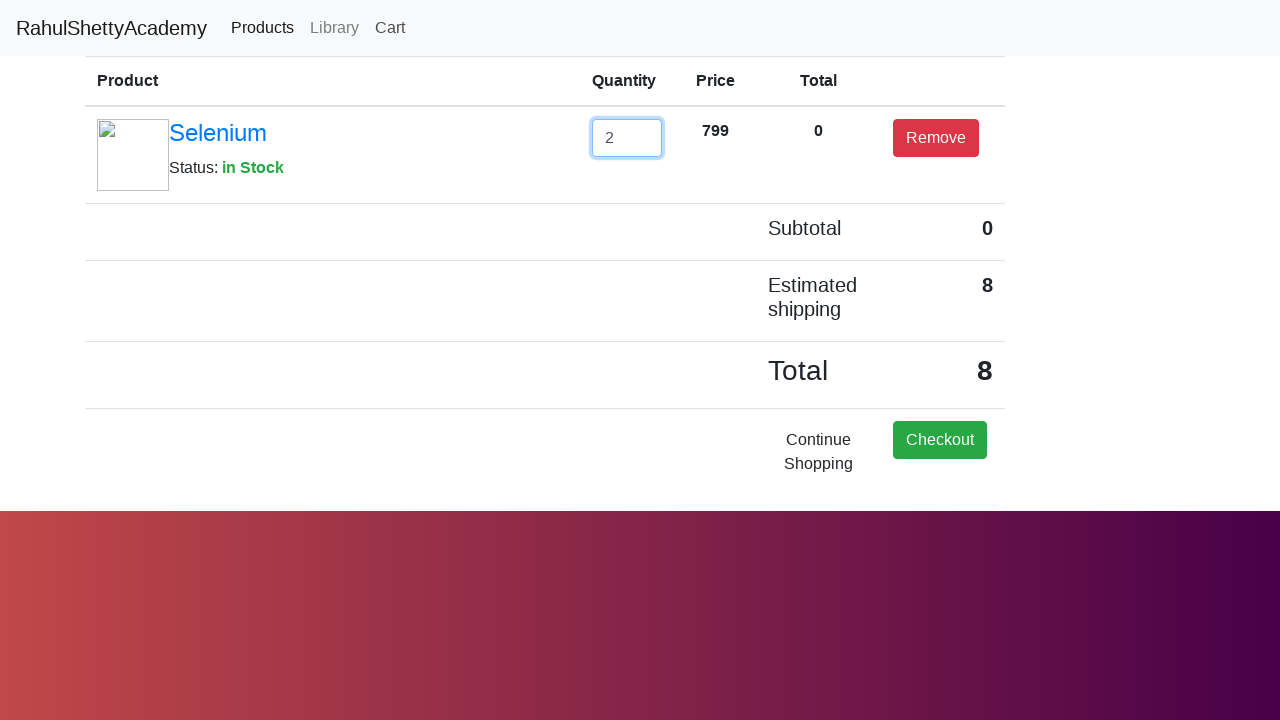